Tests the checkout process by clicking Place Order and filling out the order form with customer and payment details

Starting URL: https://www.demoblaze.com/index.html

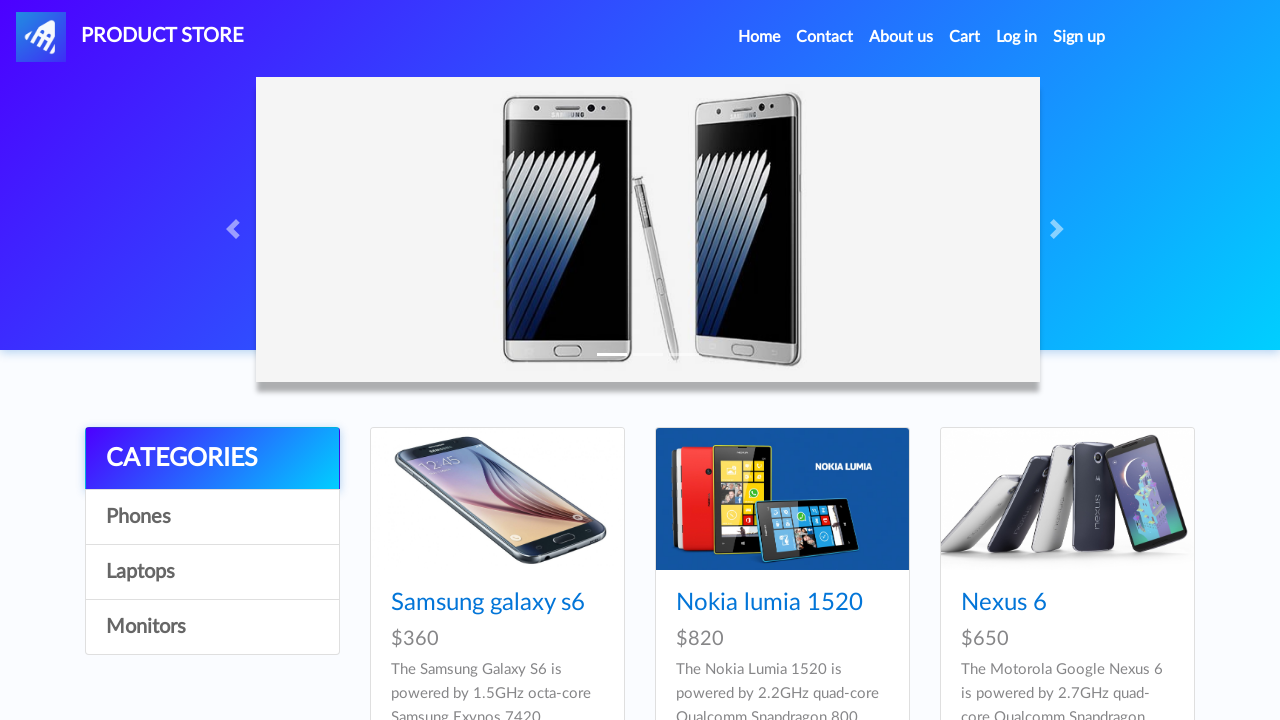

Clicked cart button to navigate to cart at (965, 37) on #cartur
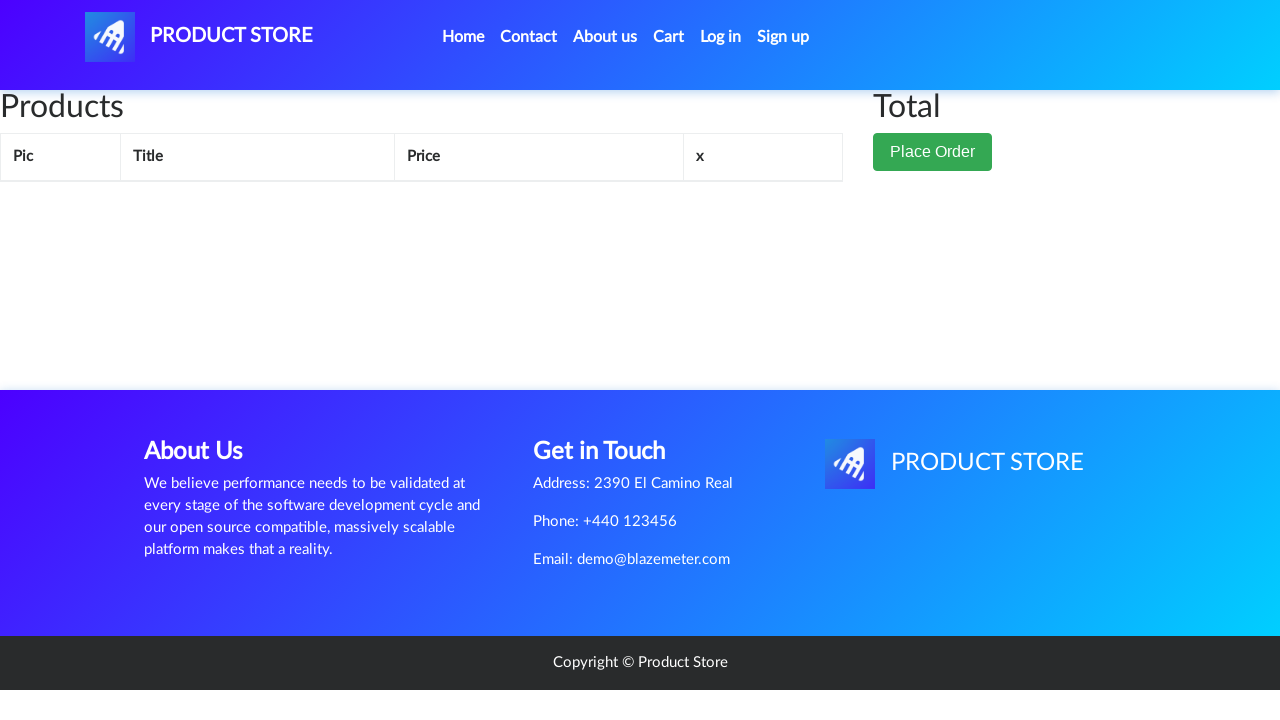

Waited 2 seconds for cart to load
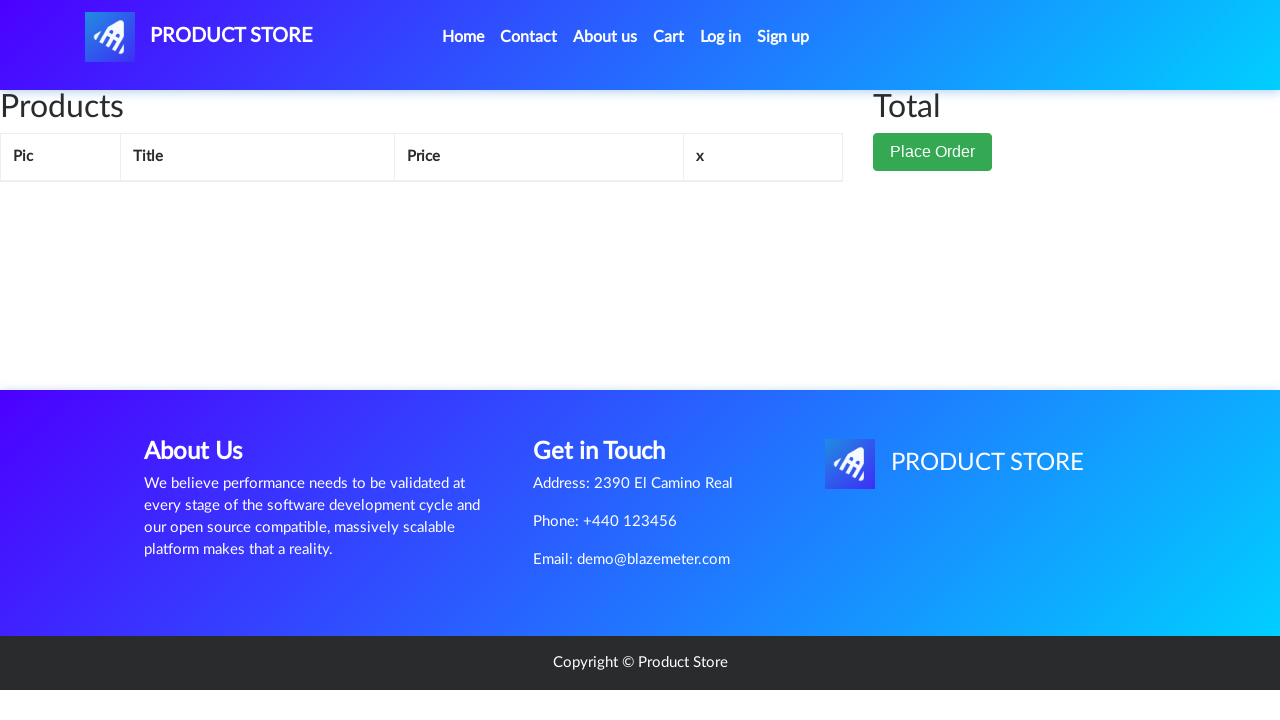

Clicked Place Order button at (933, 152) on button:has-text('Place Order')
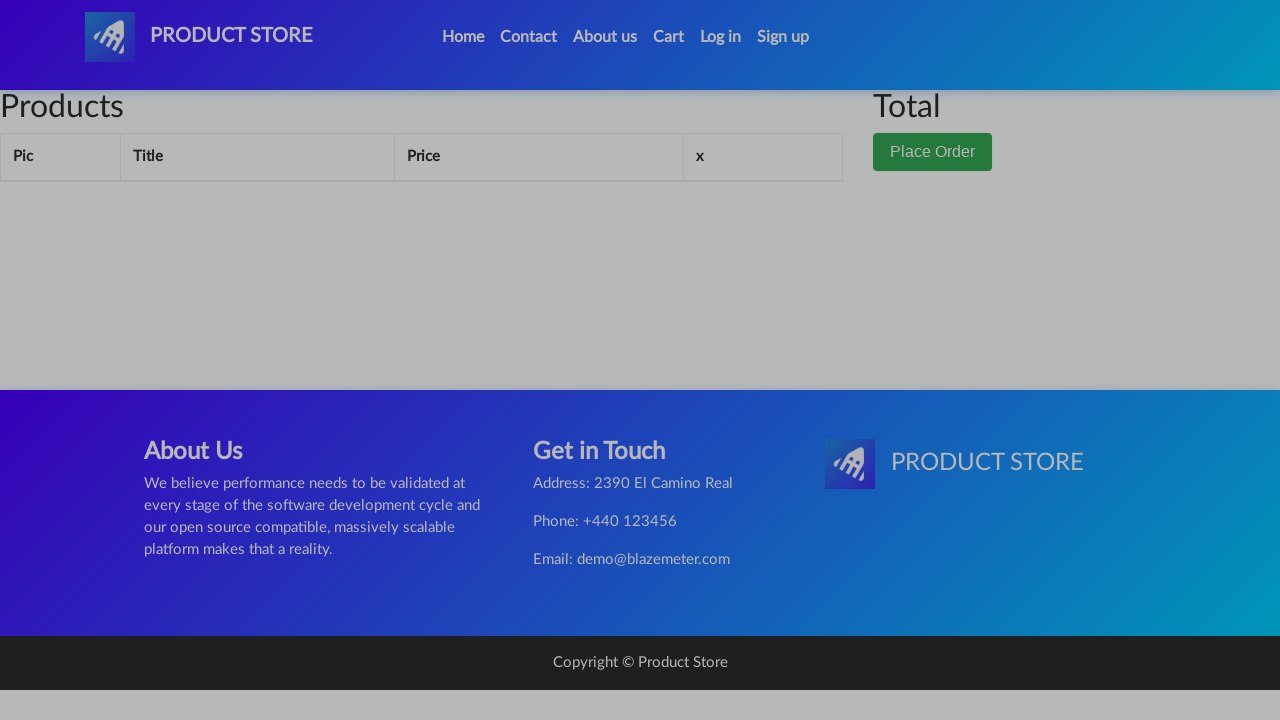

Waited 2 seconds for order form to appear
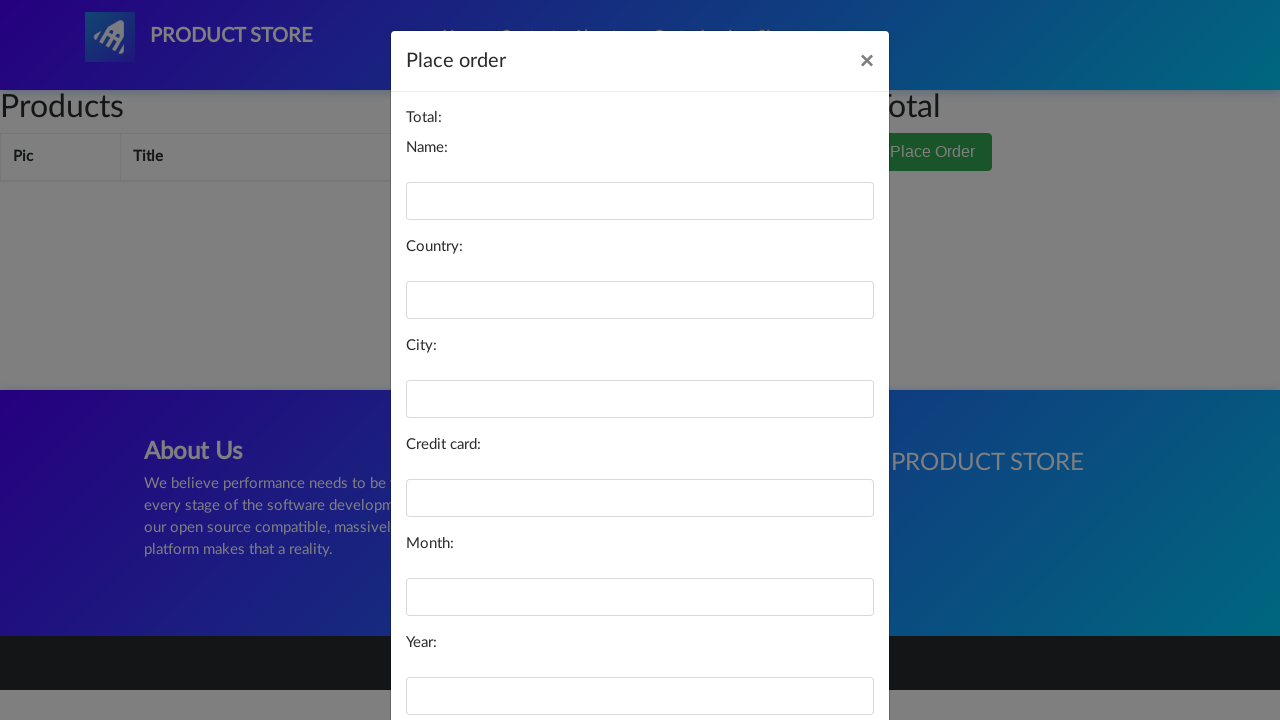

Filled name field with 'John Smith' on #name
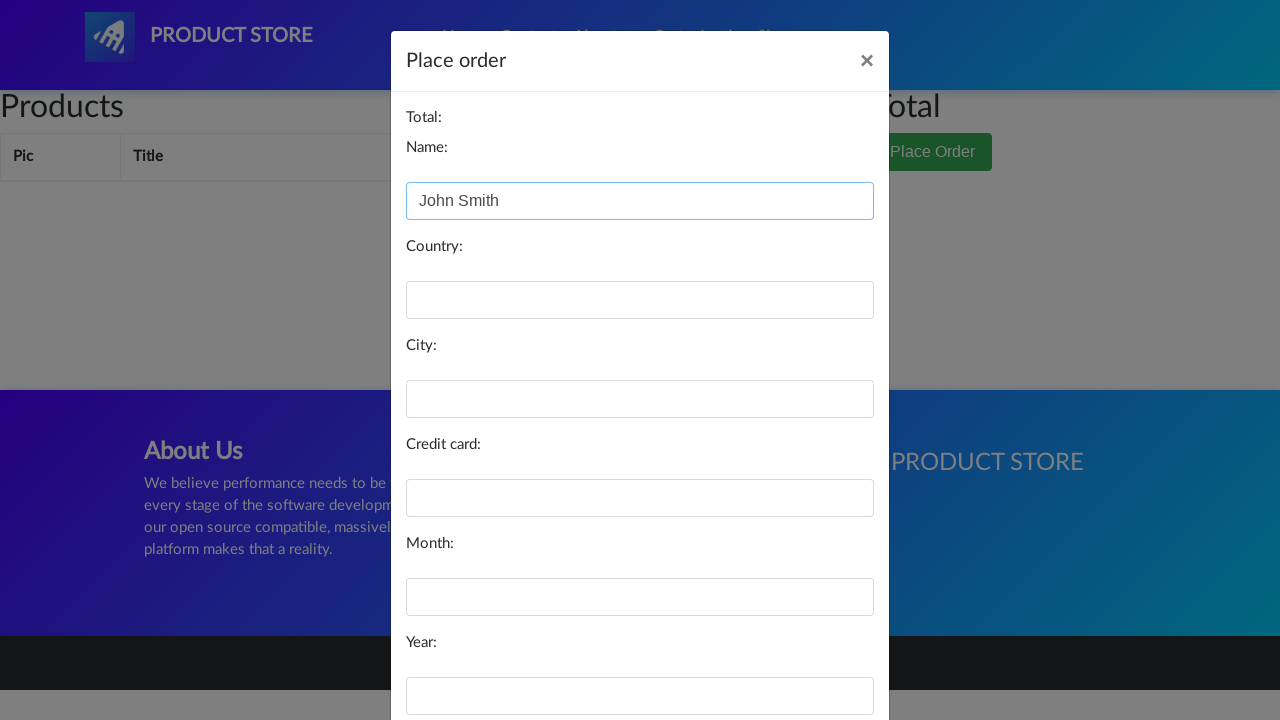

Filled country field with 'Jordan' on #country
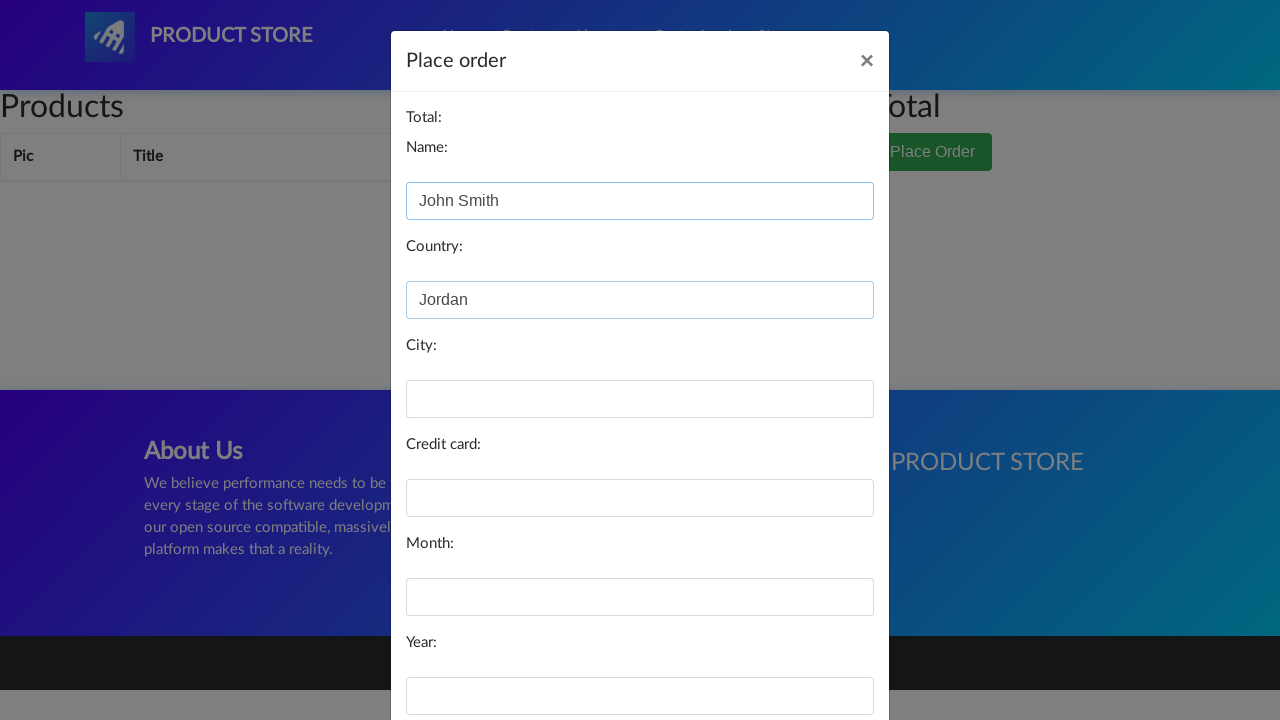

Filled city field with 'Amman' on #city
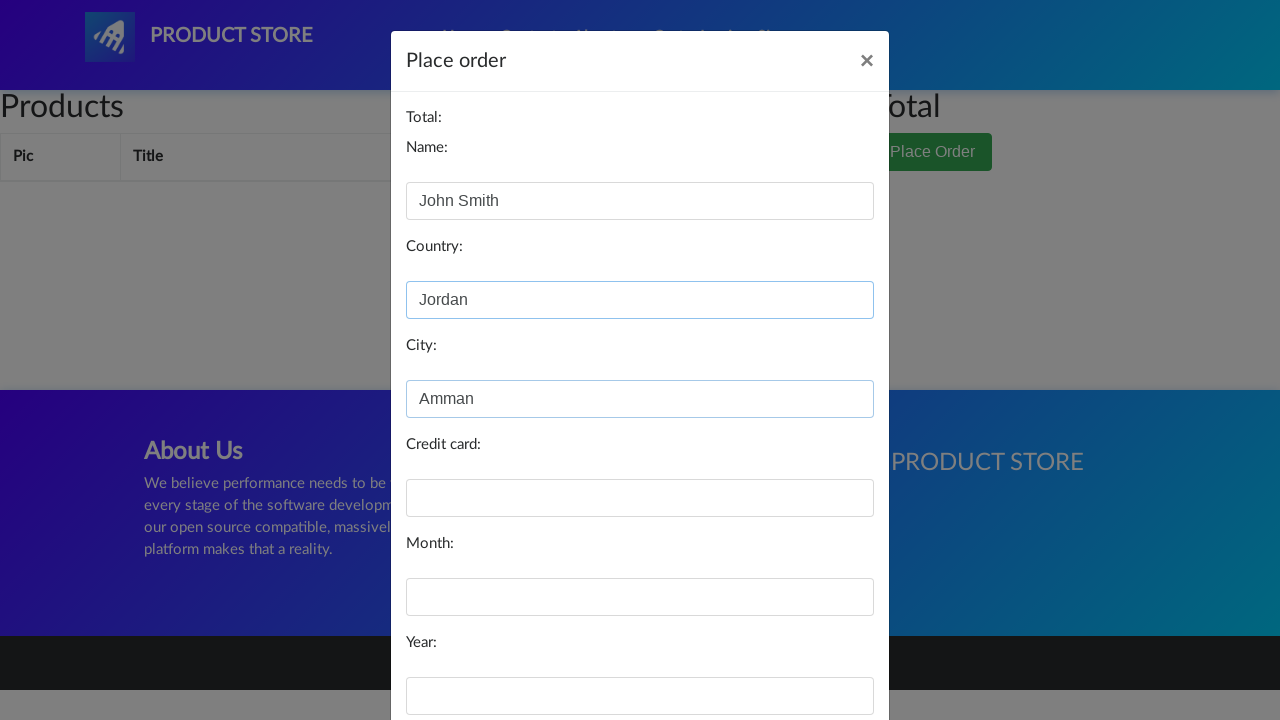

Filled card field with '123-123-123' on #card
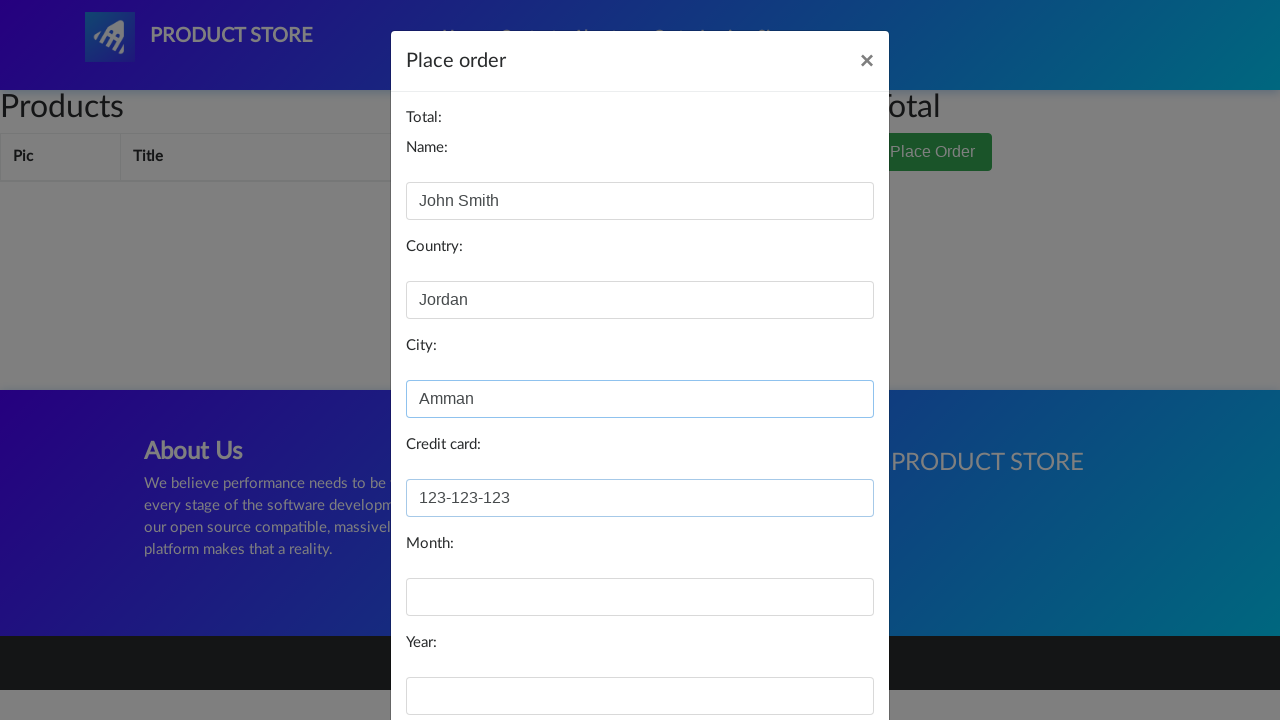

Filled month field with 'April' on #month
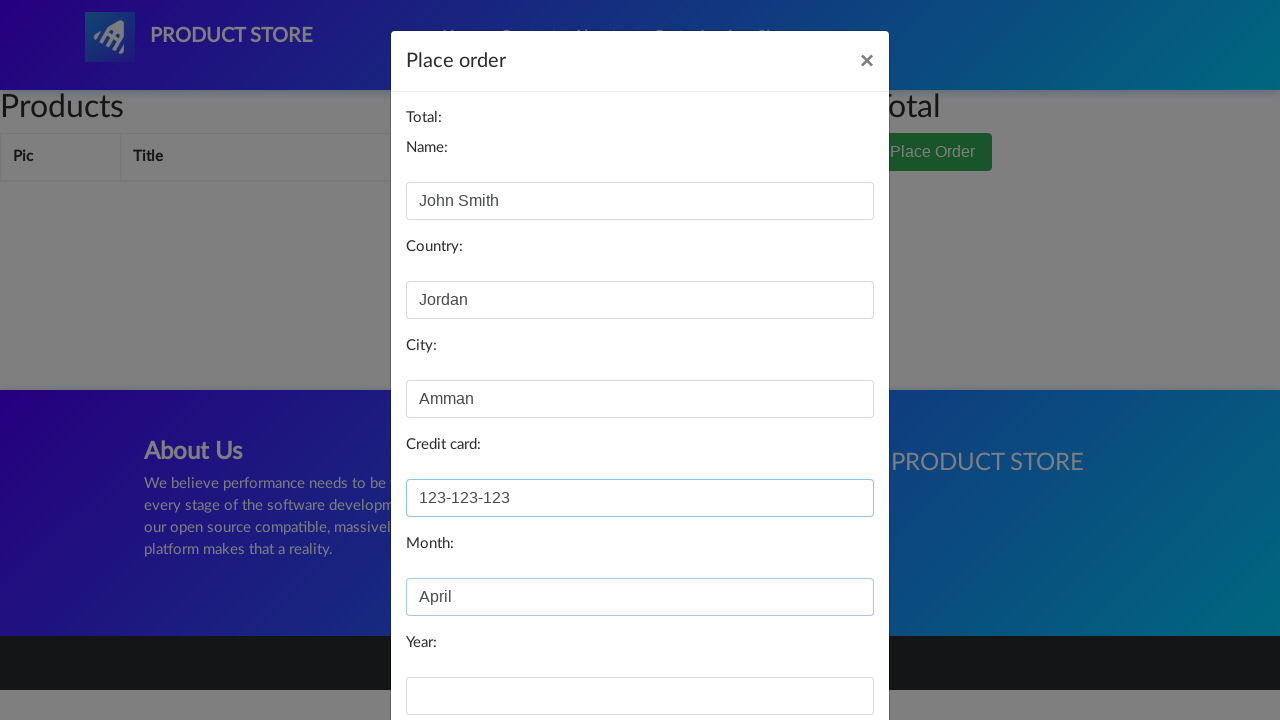

Filled year field with '2023' on #year
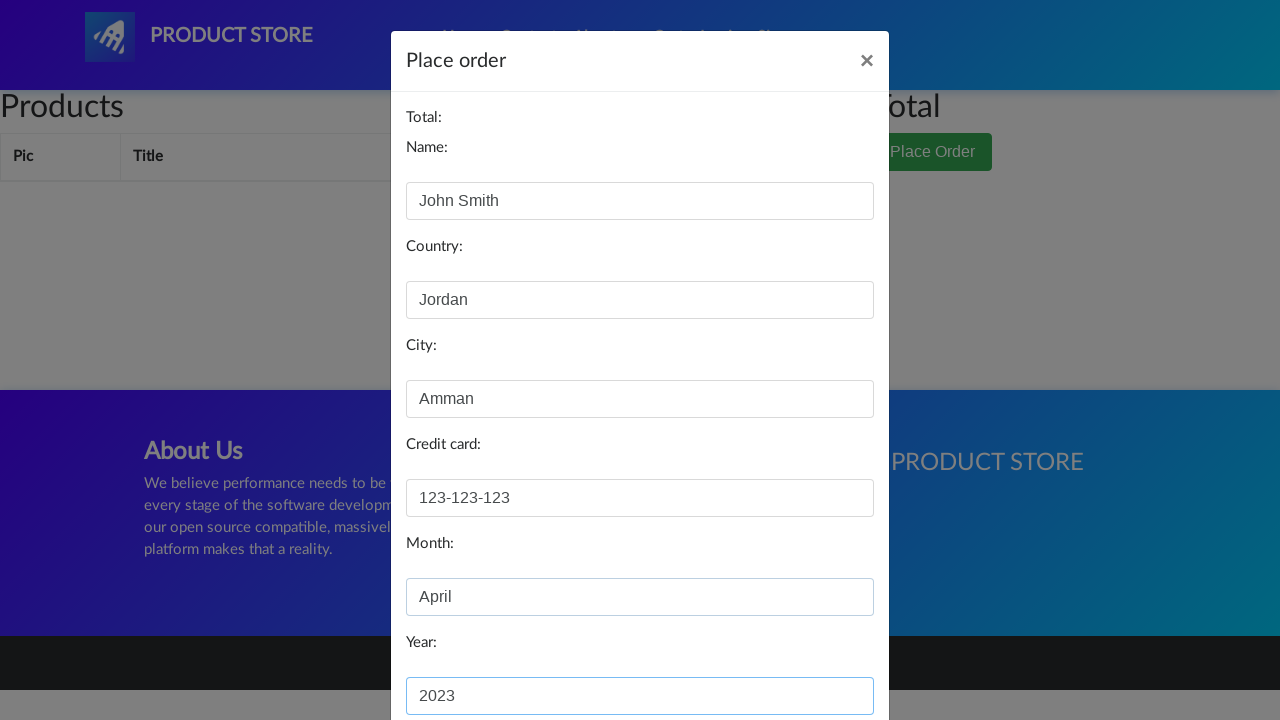

Clicked Purchase button to complete order at (823, 655) on button:has-text('Purchase')
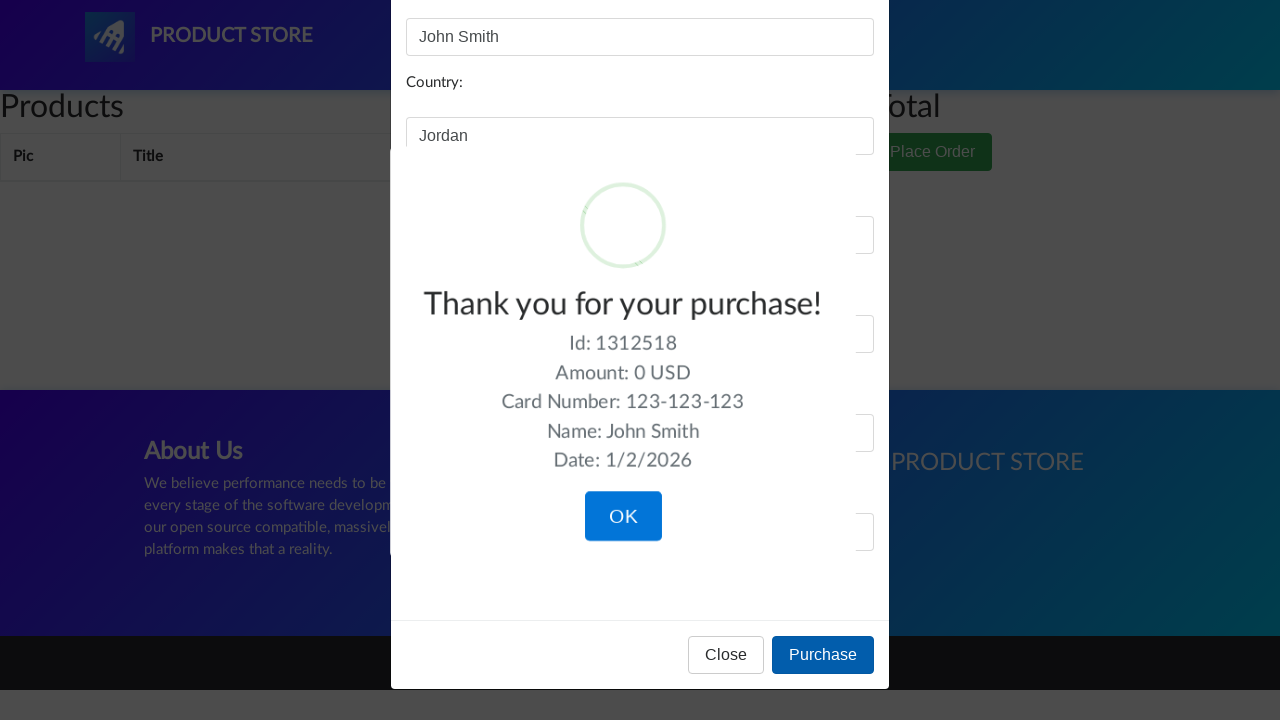

Purchase success message appeared
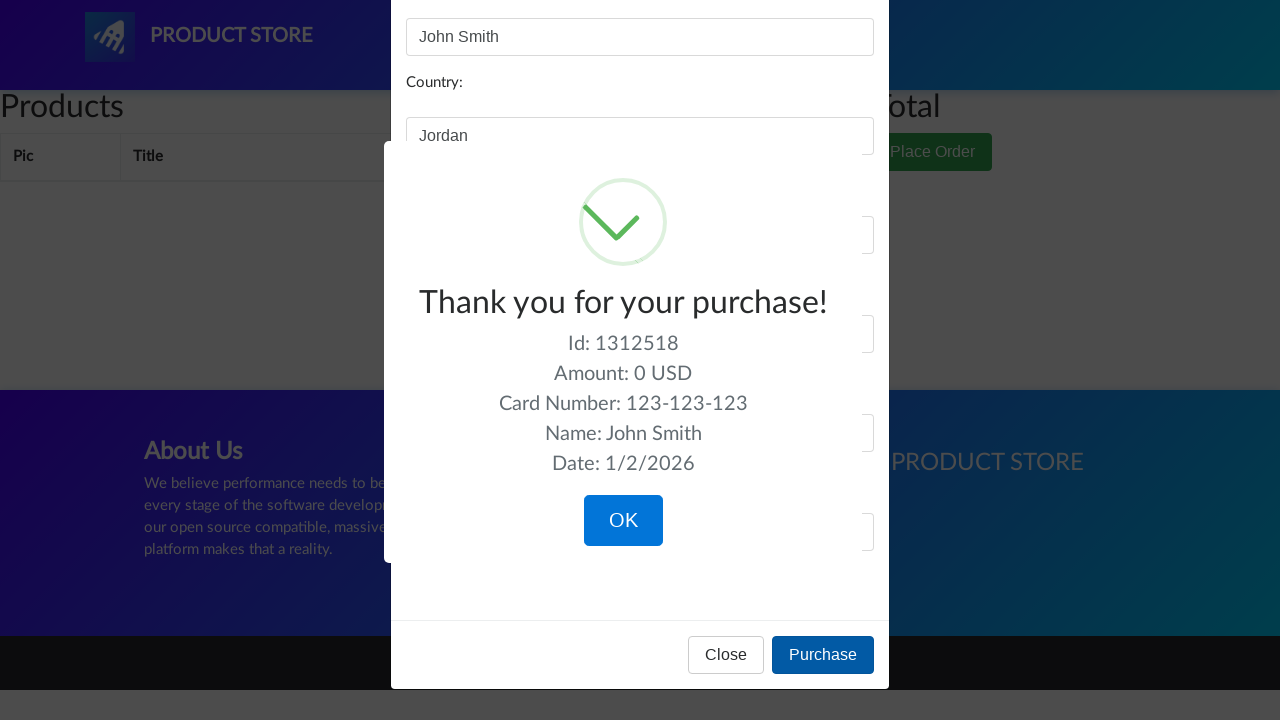

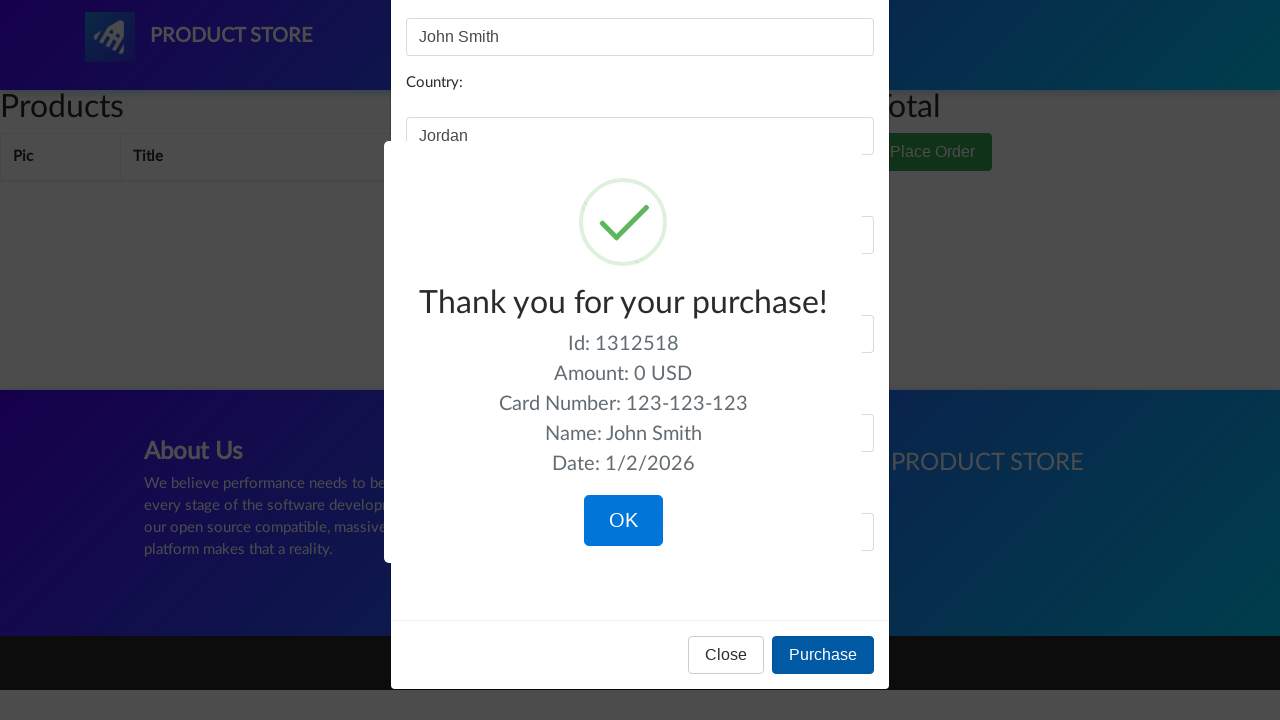